Automates a math challenge form by extracting a value from an element attribute, calculating the result, and submitting the form with checkbox selections

Starting URL: http://suninjuly.github.io/get_attribute.html

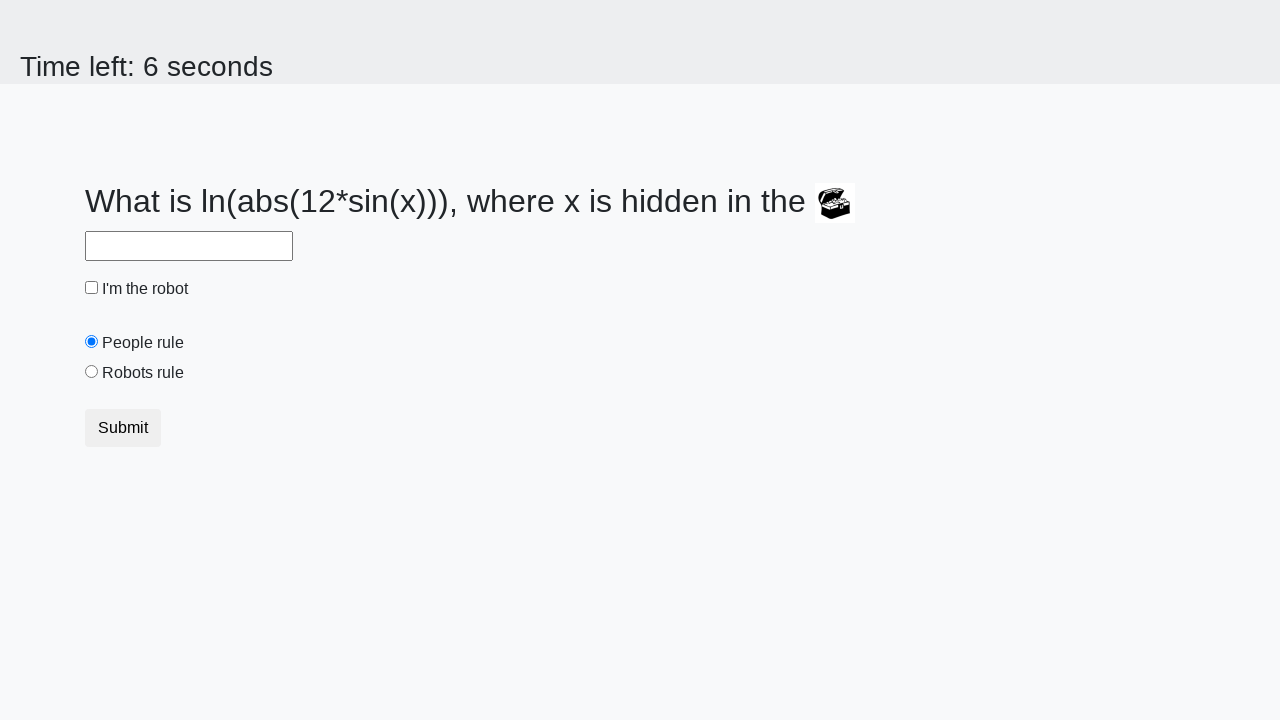

Located treasure element
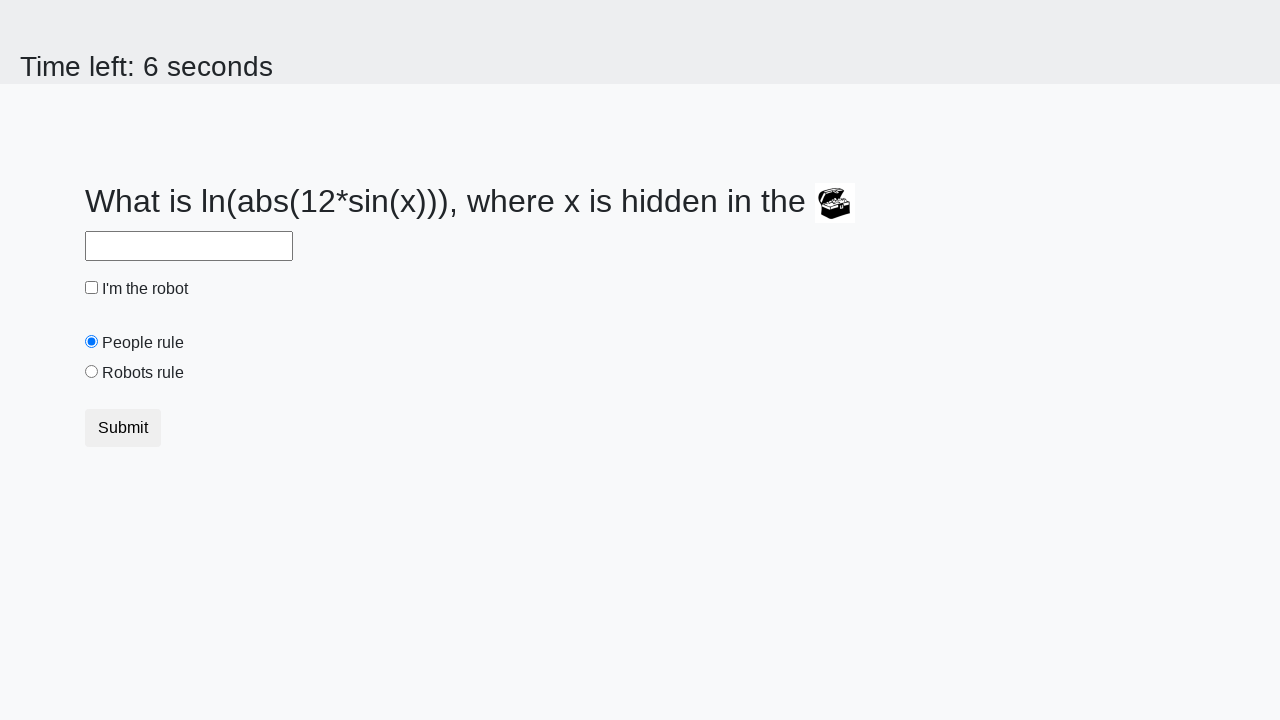

Extracted valuex attribute value: 642
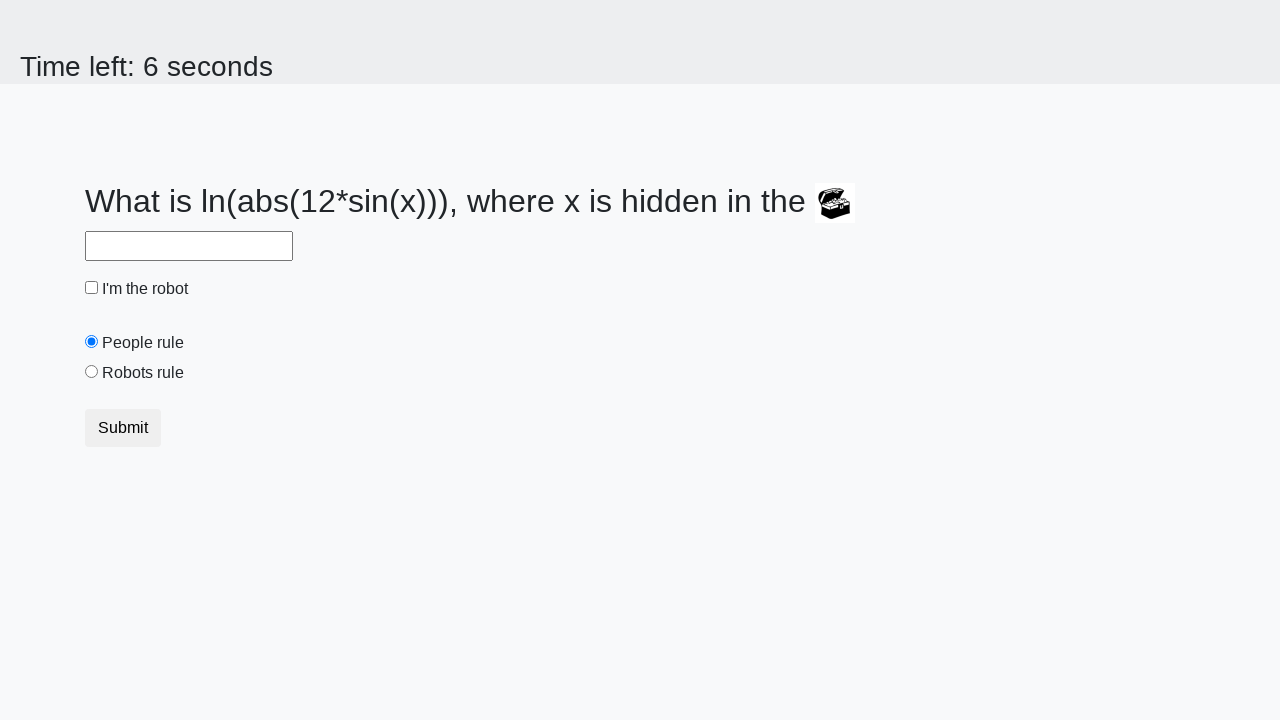

Calculated math formula result: 2.377270451963046
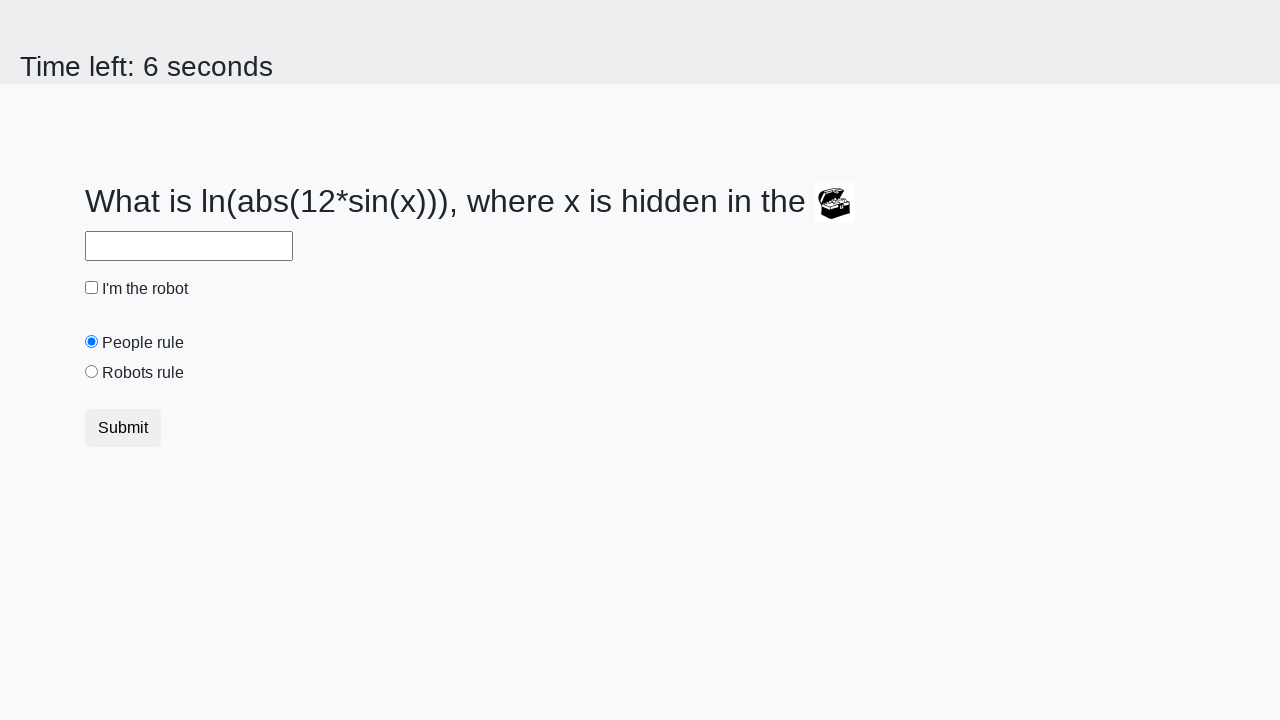

Filled answer field with calculated value: 2.377270451963046 on #answer
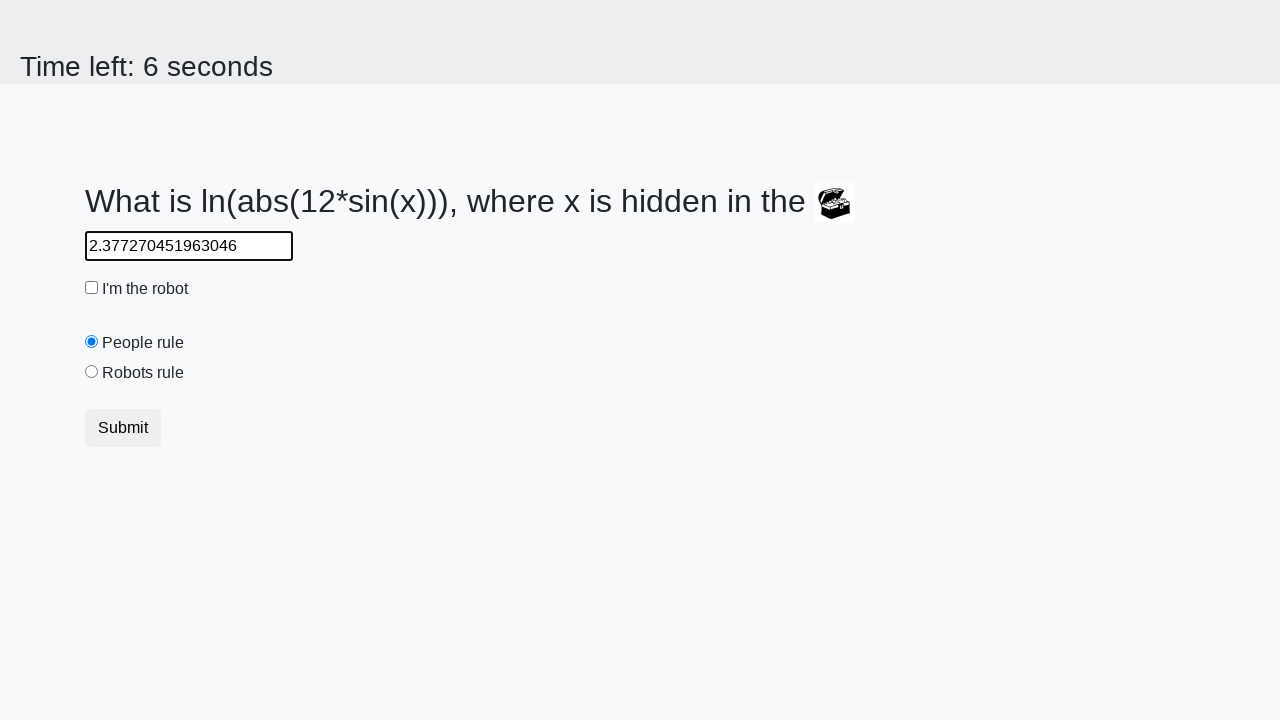

Clicked robot checkbox at (92, 288) on #robotCheckbox
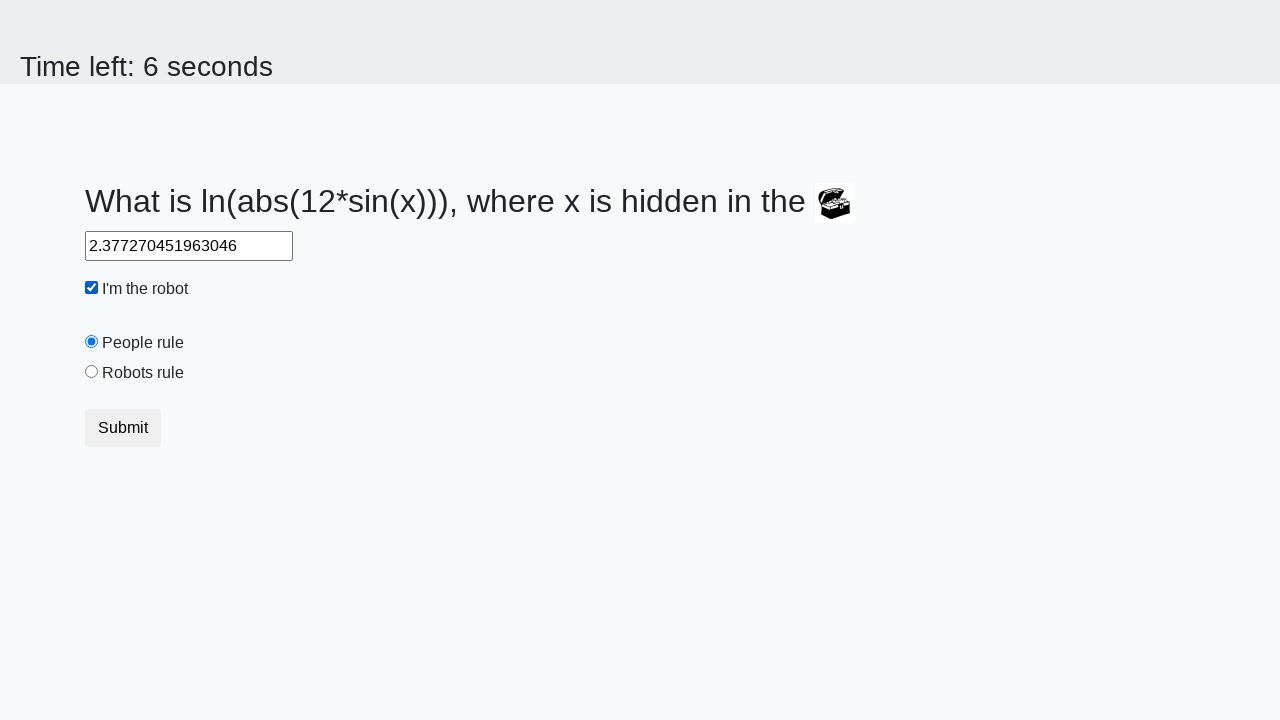

Clicked robots rule radio button at (92, 372) on #robotsRule
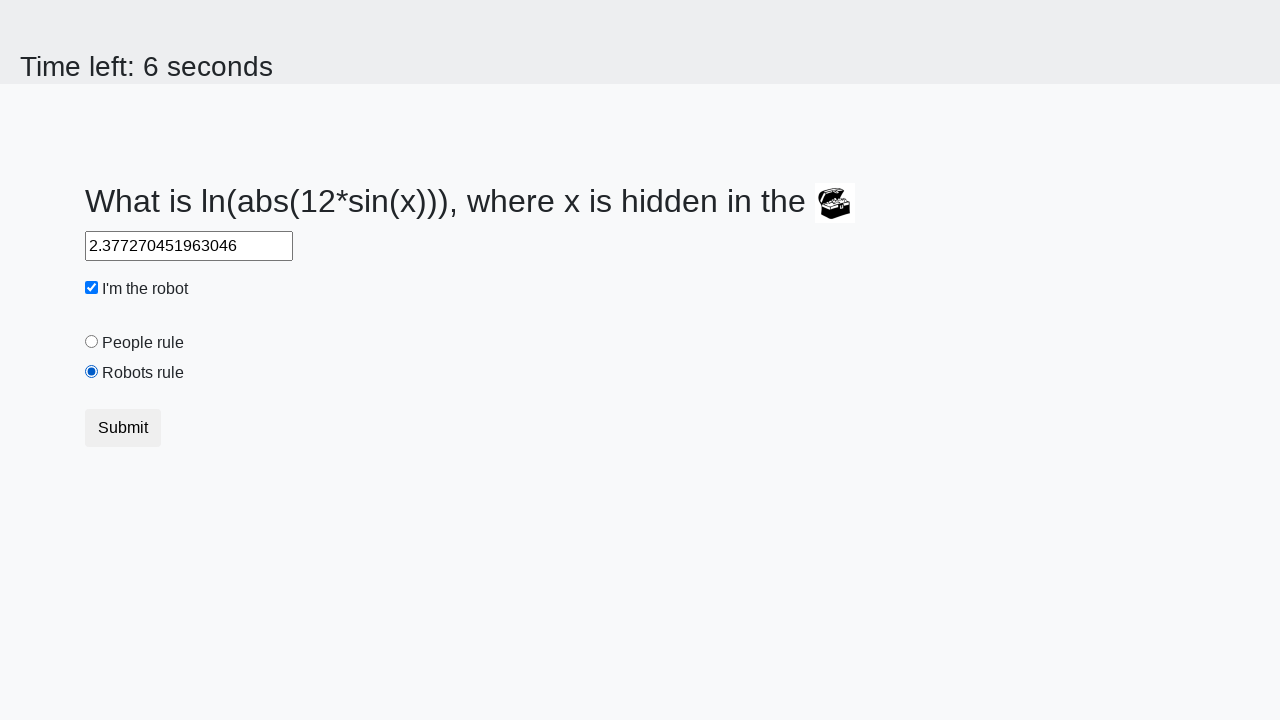

Clicked submit button to submit form at (123, 428) on .btn
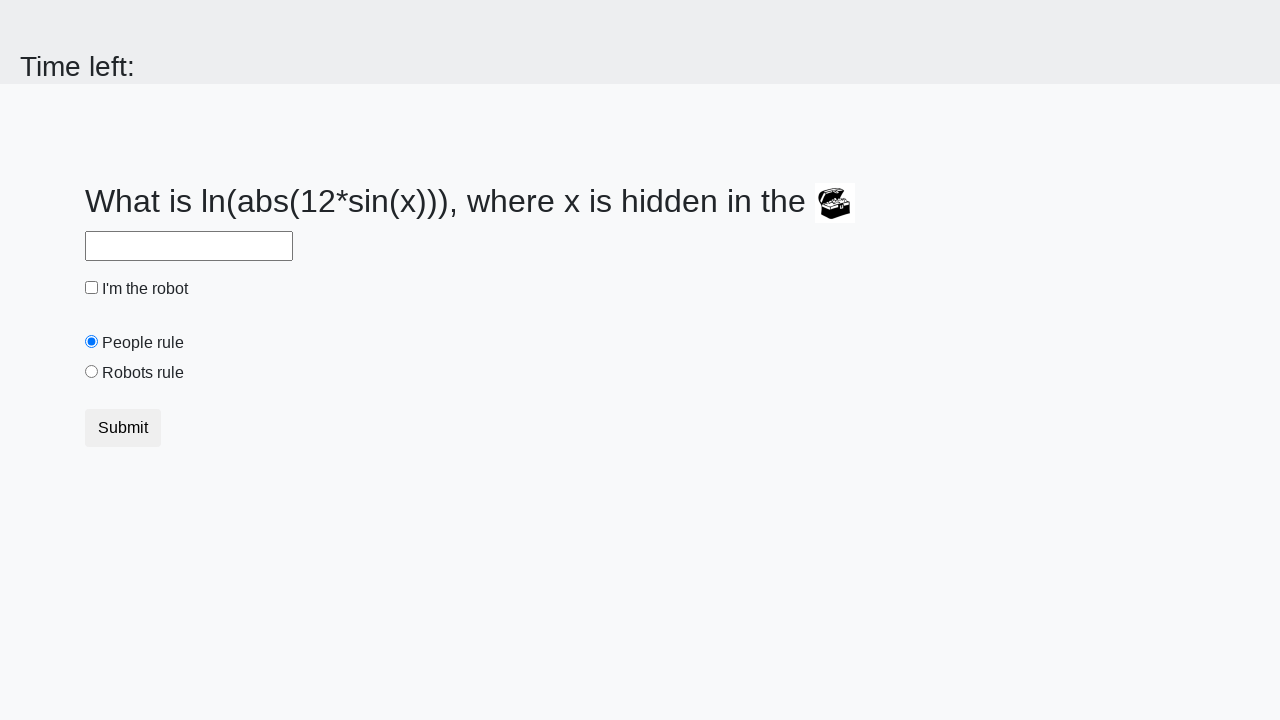

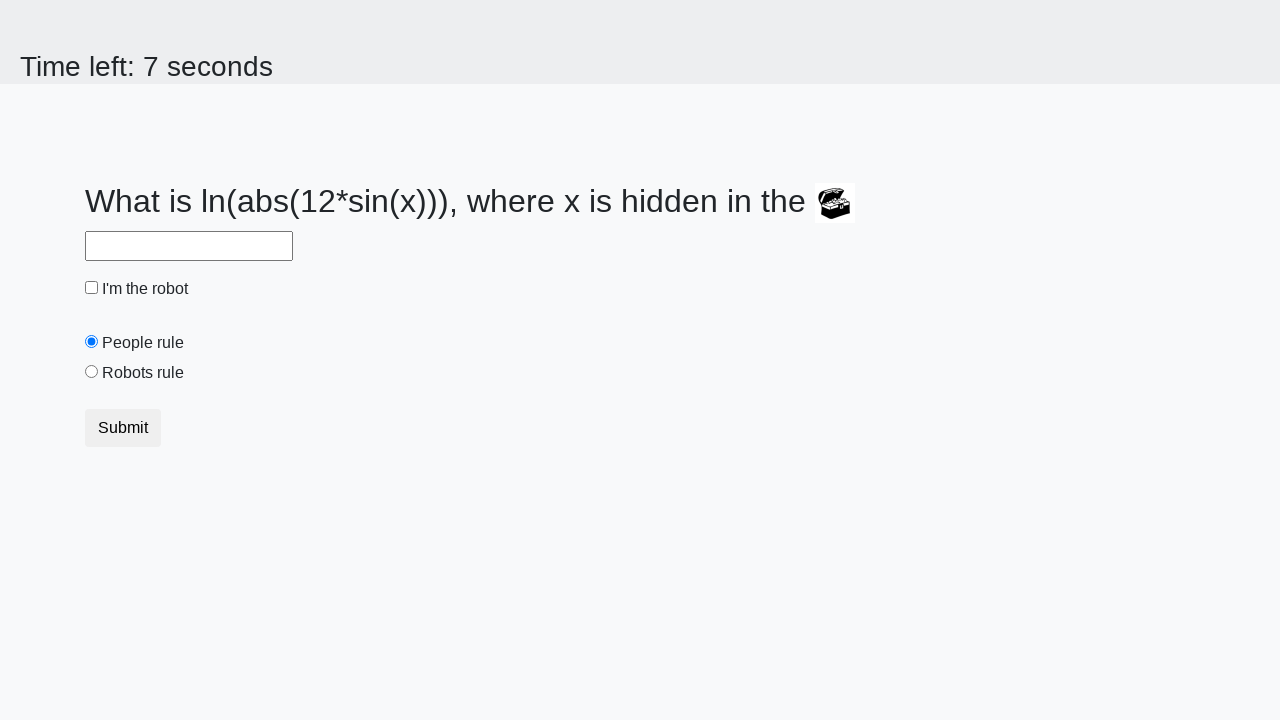